Tests that clicking All filter shows all items regardless of completion status

Starting URL: https://demo.playwright.dev/todomvc

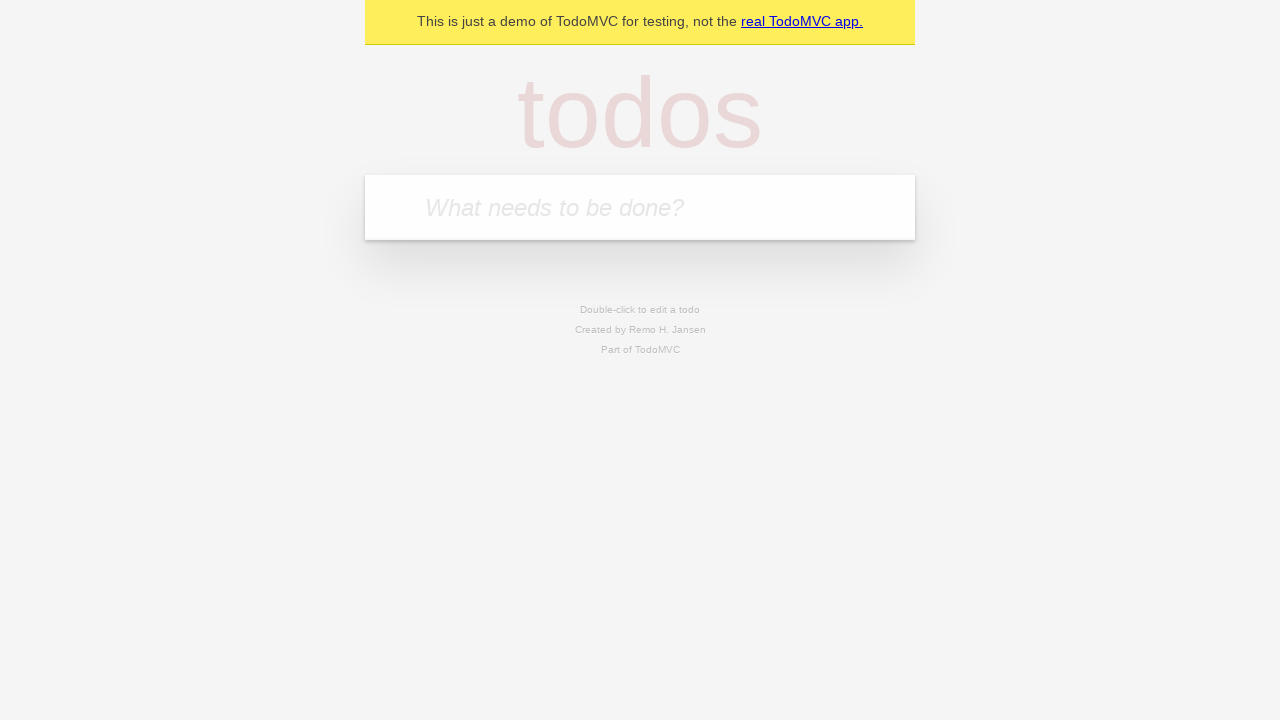

Filled todo input with 'buy some cheese' on internal:attr=[placeholder="What needs to be done?"i]
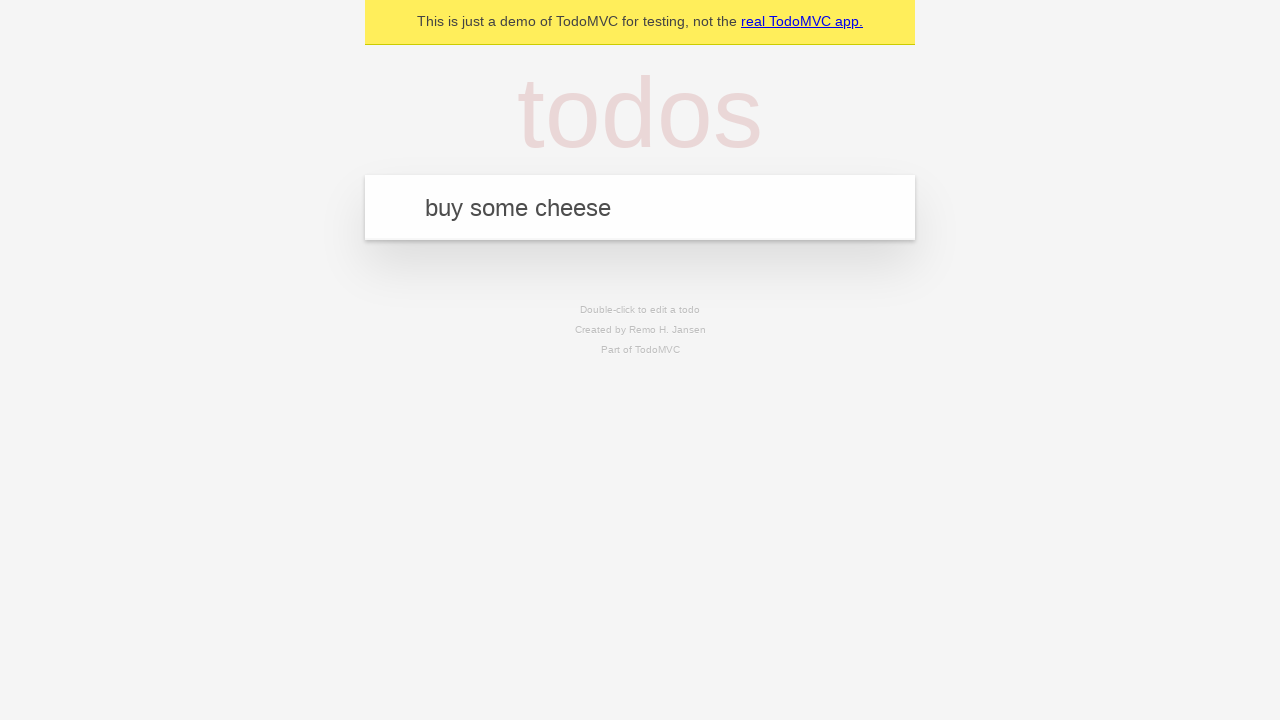

Pressed Enter to create todo 'buy some cheese' on internal:attr=[placeholder="What needs to be done?"i]
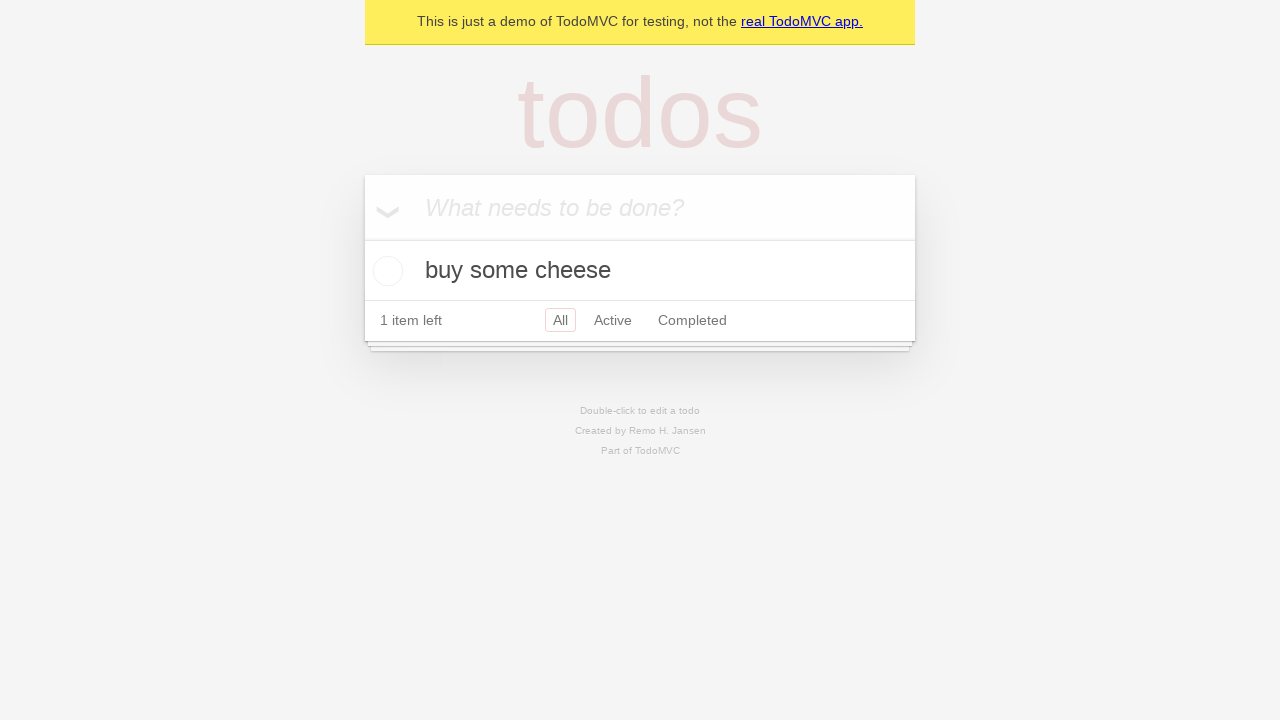

Filled todo input with 'feed the cat' on internal:attr=[placeholder="What needs to be done?"i]
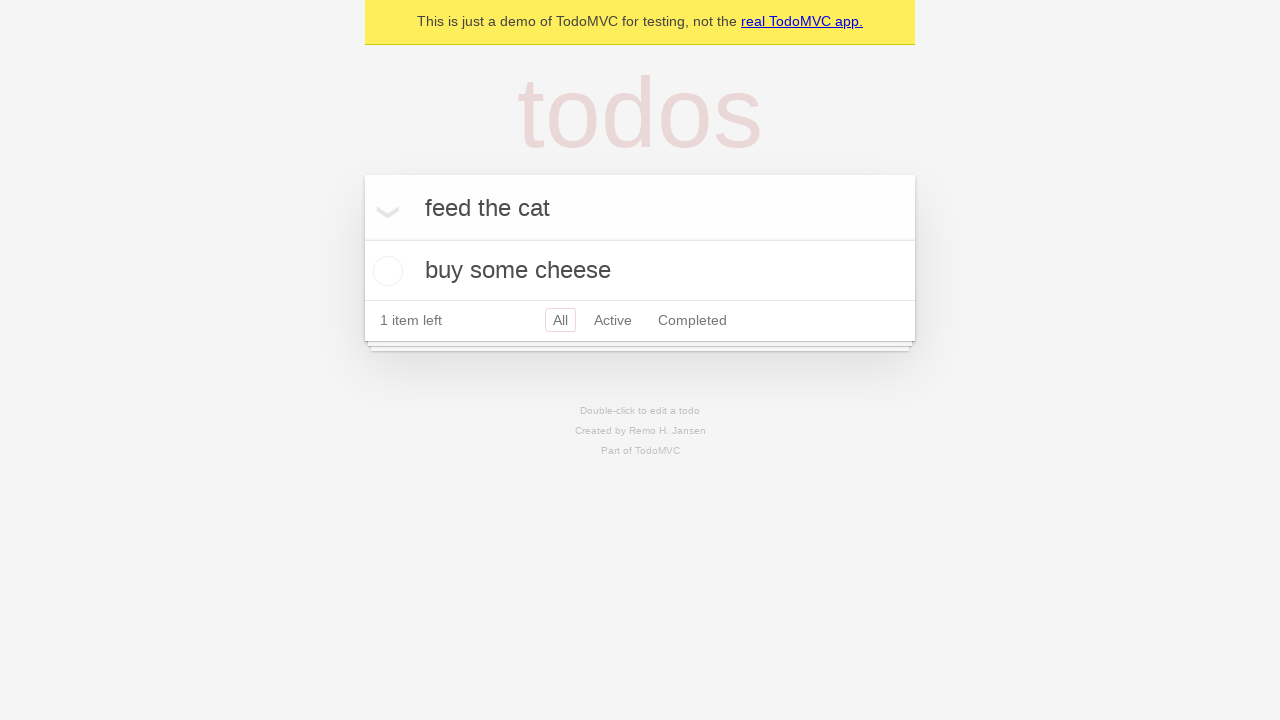

Pressed Enter to create todo 'feed the cat' on internal:attr=[placeholder="What needs to be done?"i]
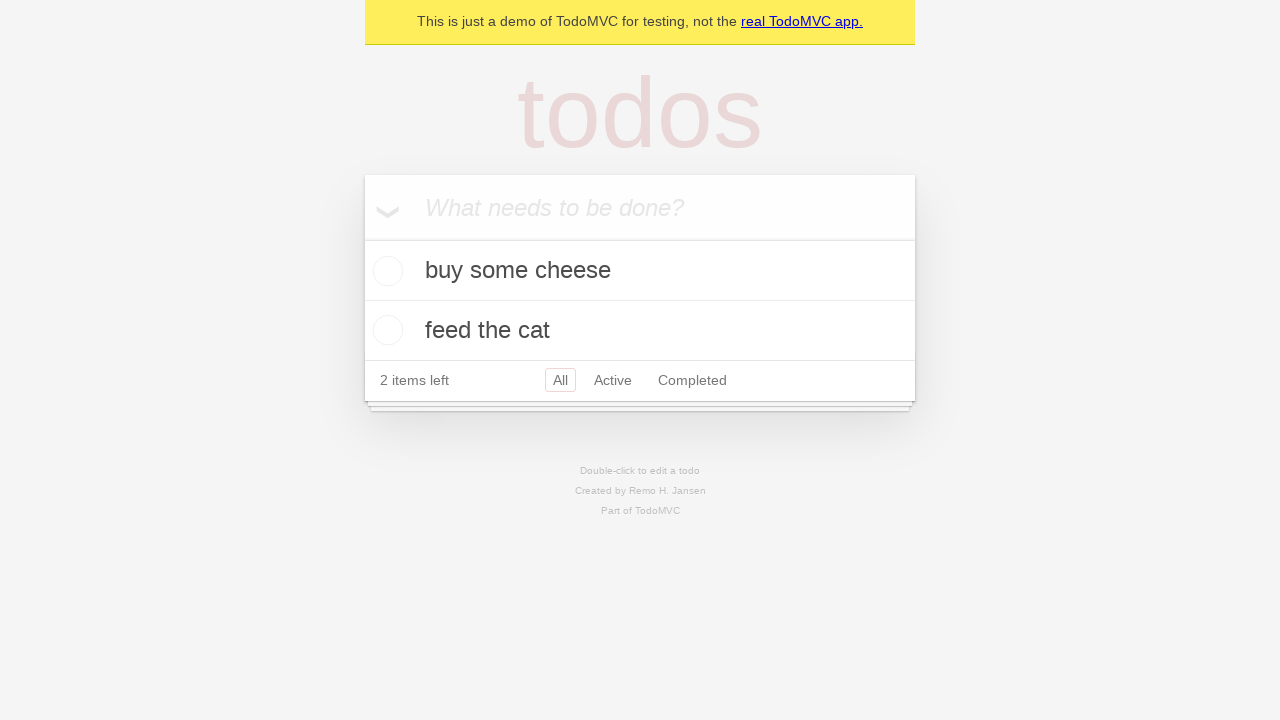

Filled todo input with 'book a doctors appointment' on internal:attr=[placeholder="What needs to be done?"i]
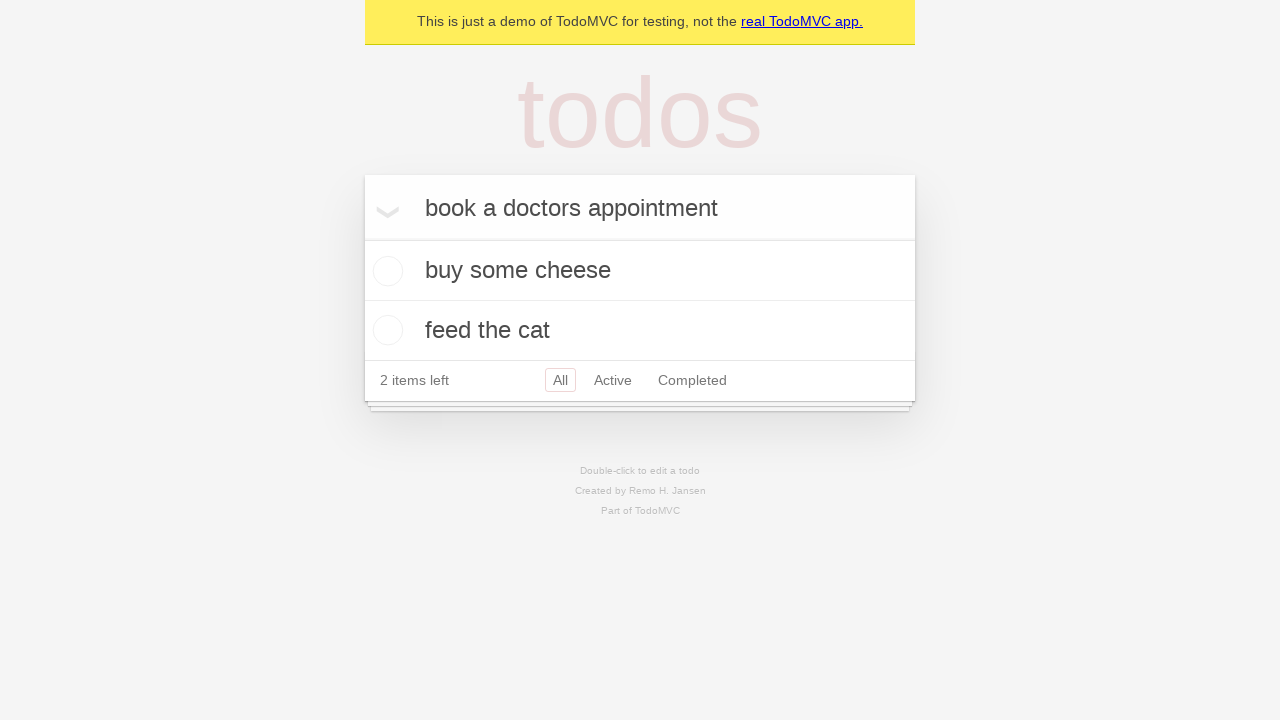

Pressed Enter to create todo 'book a doctors appointment' on internal:attr=[placeholder="What needs to be done?"i]
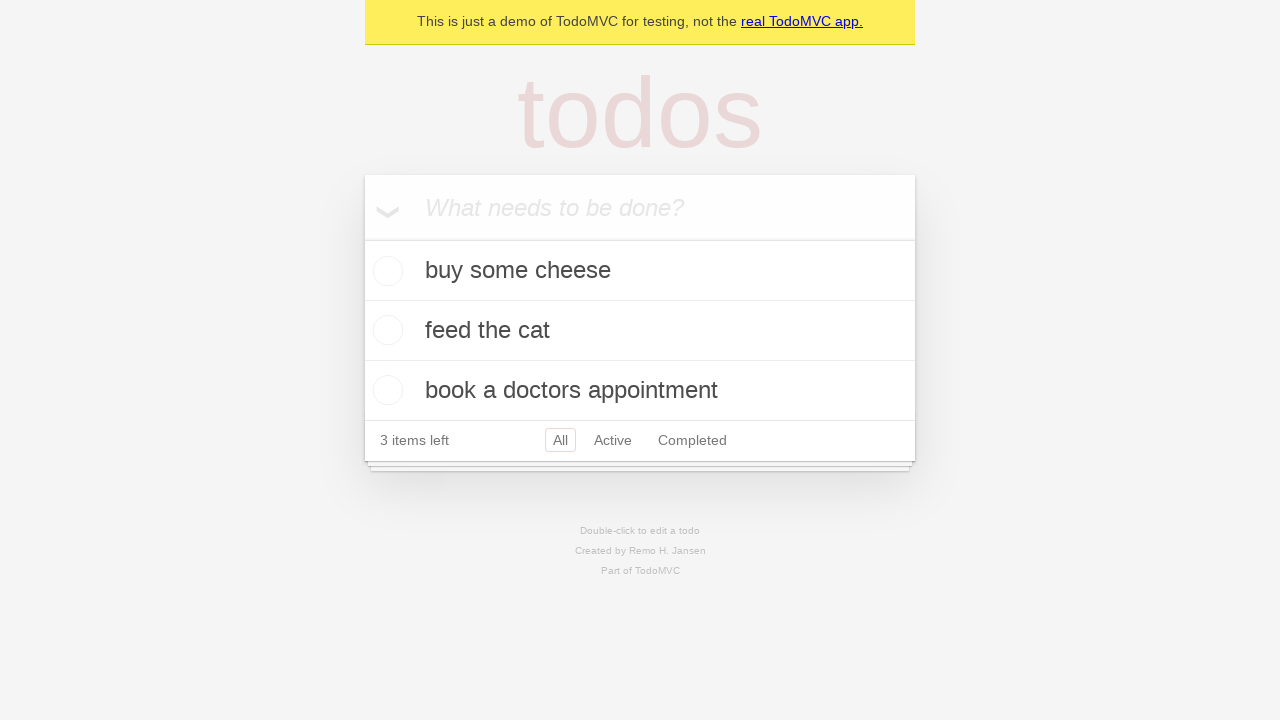

All 3 todos created and loaded
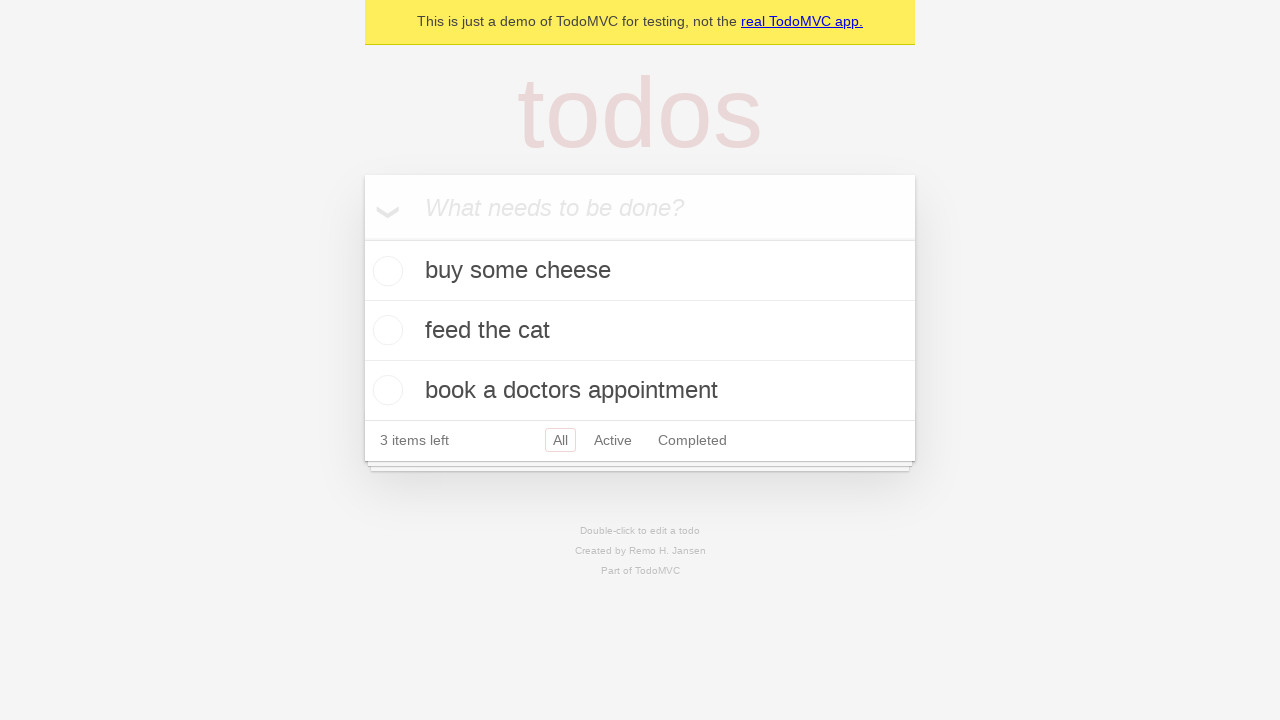

Checked the second todo item at (385, 330) on internal:testid=[data-testid="todo-item"s] >> nth=1 >> internal:role=checkbox
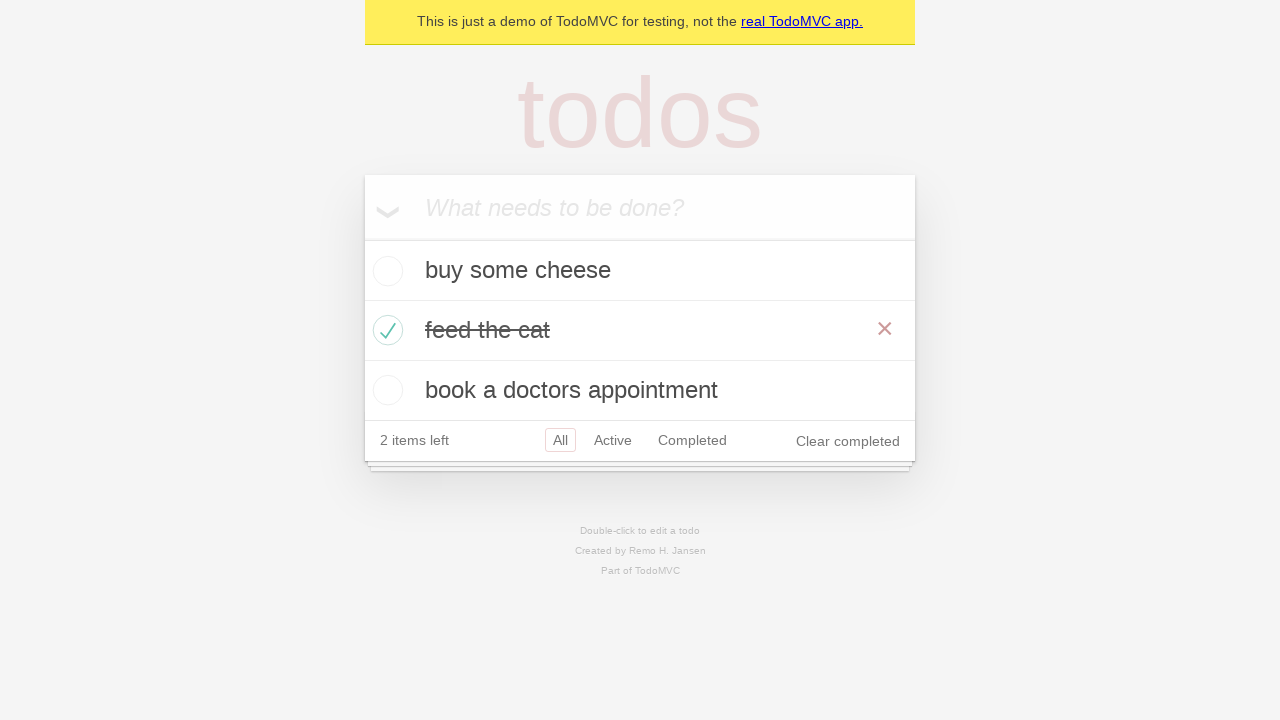

Clicked Active filter at (613, 440) on internal:role=link[name="Active"i]
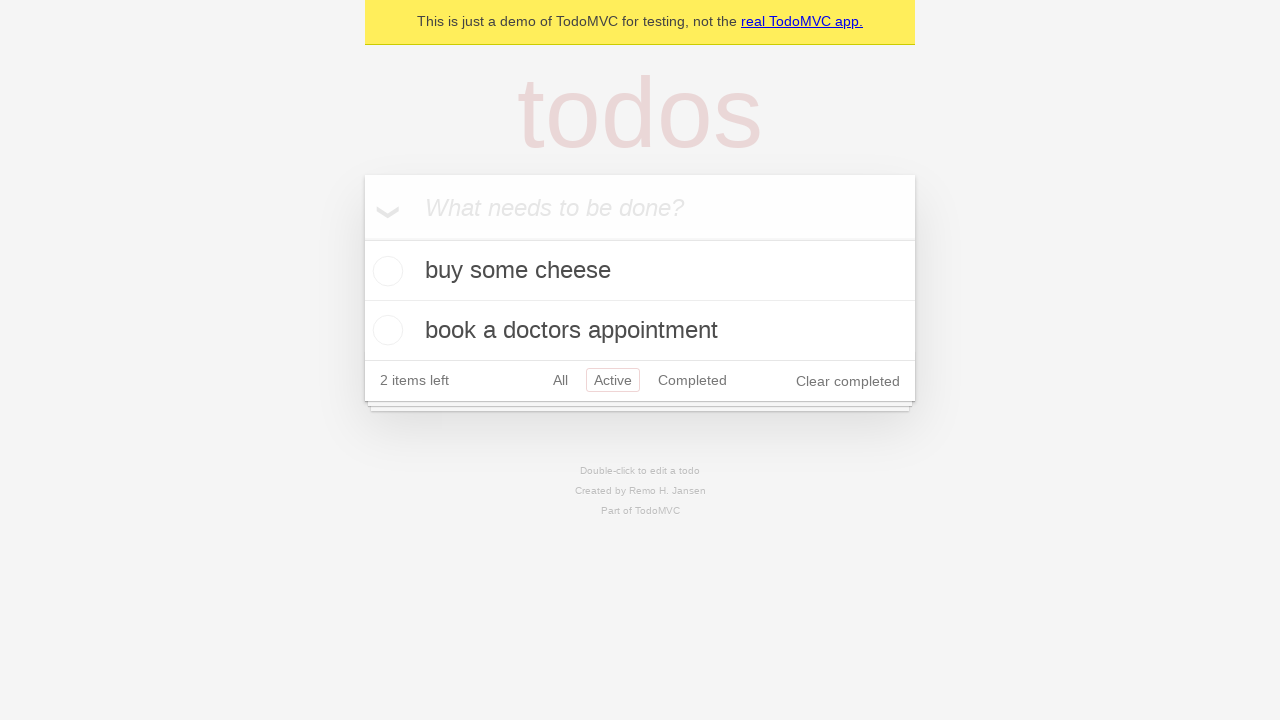

Clicked Completed filter at (692, 380) on internal:role=link[name="Completed"i]
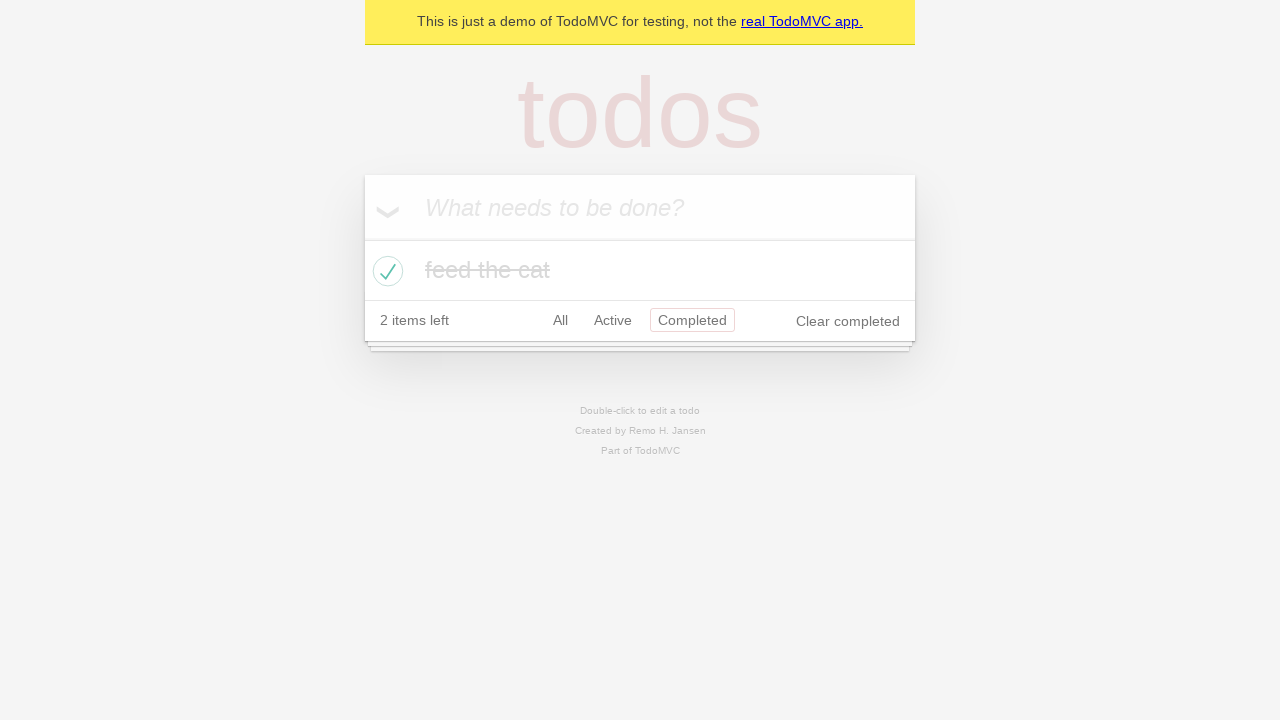

Clicked All filter at (560, 320) on internal:role=link[name="All"i]
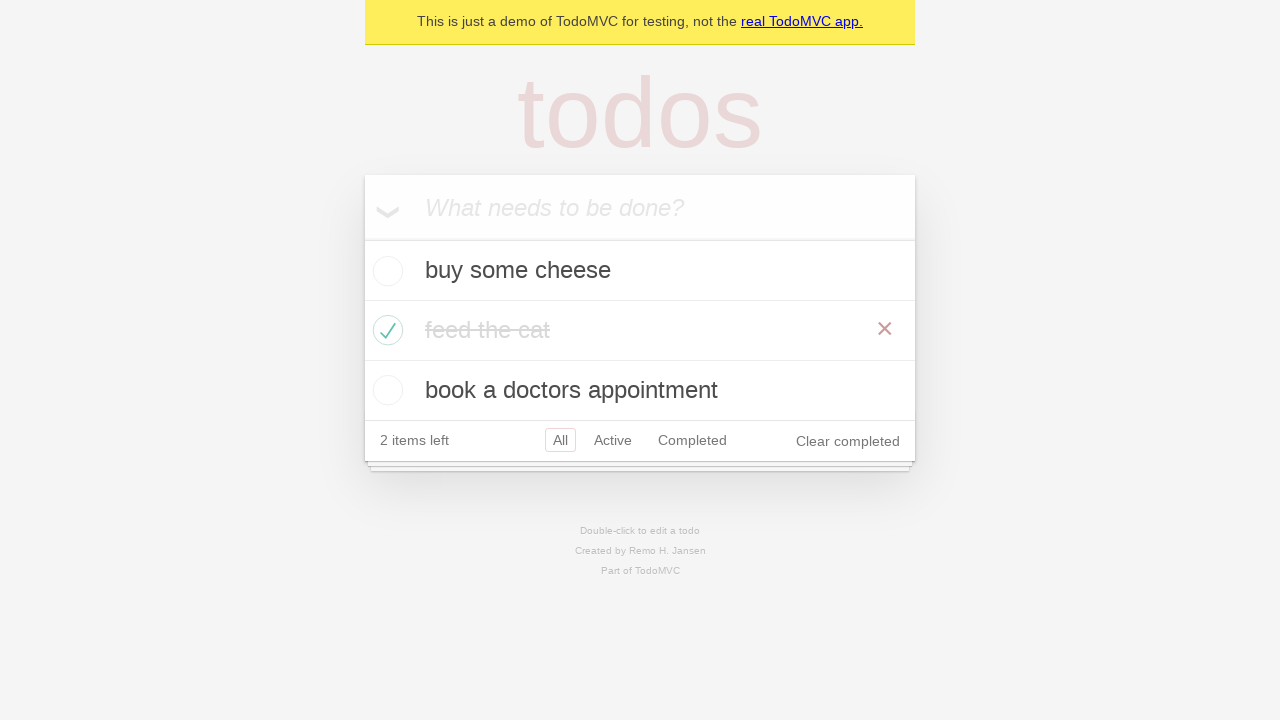

All 3 items now visible after clicking All filter
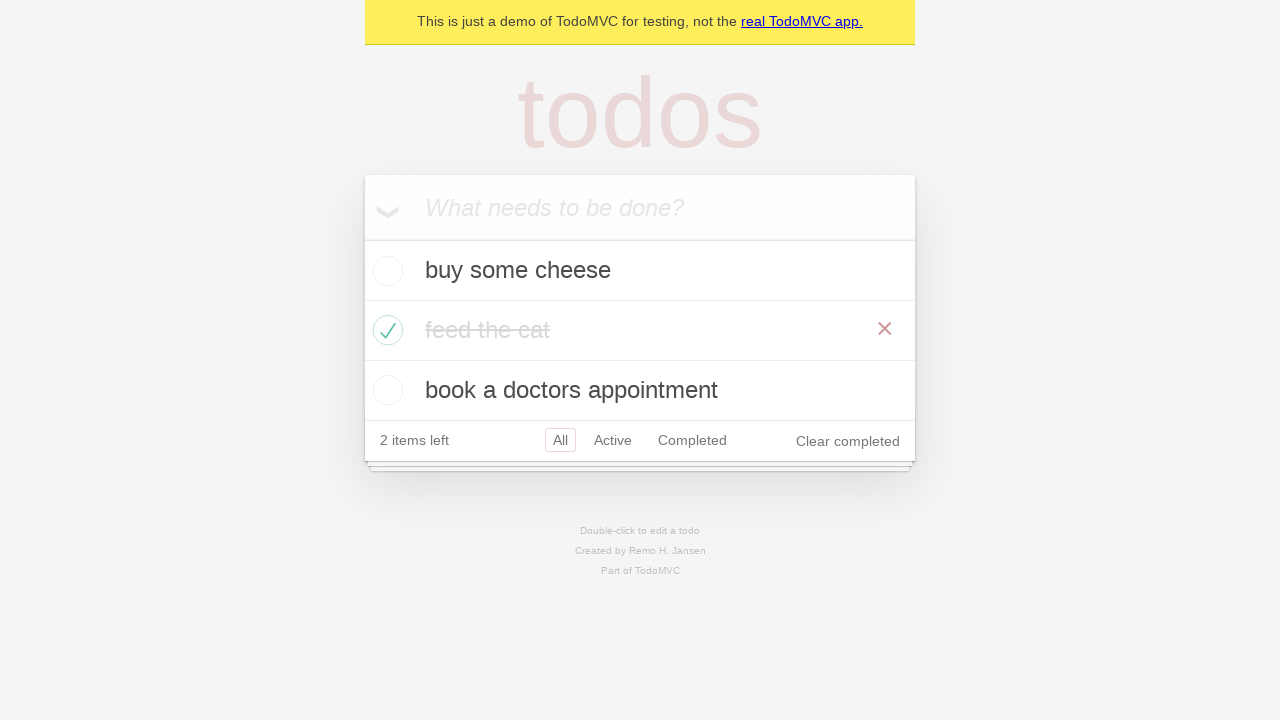

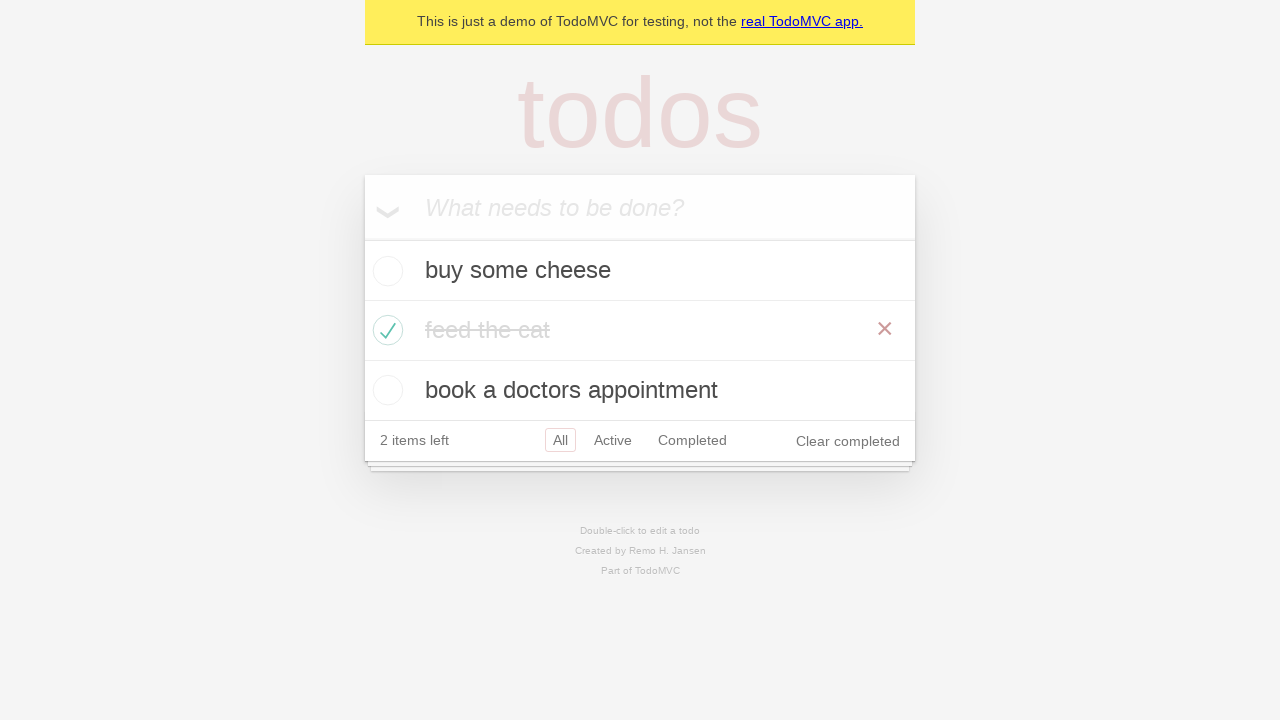